Tests iframe switching functionality by navigating into an iframe to read content, then switching back to the default content to read another element

Starting URL: https://rahulshettyacademy.com/AutomationPractice/

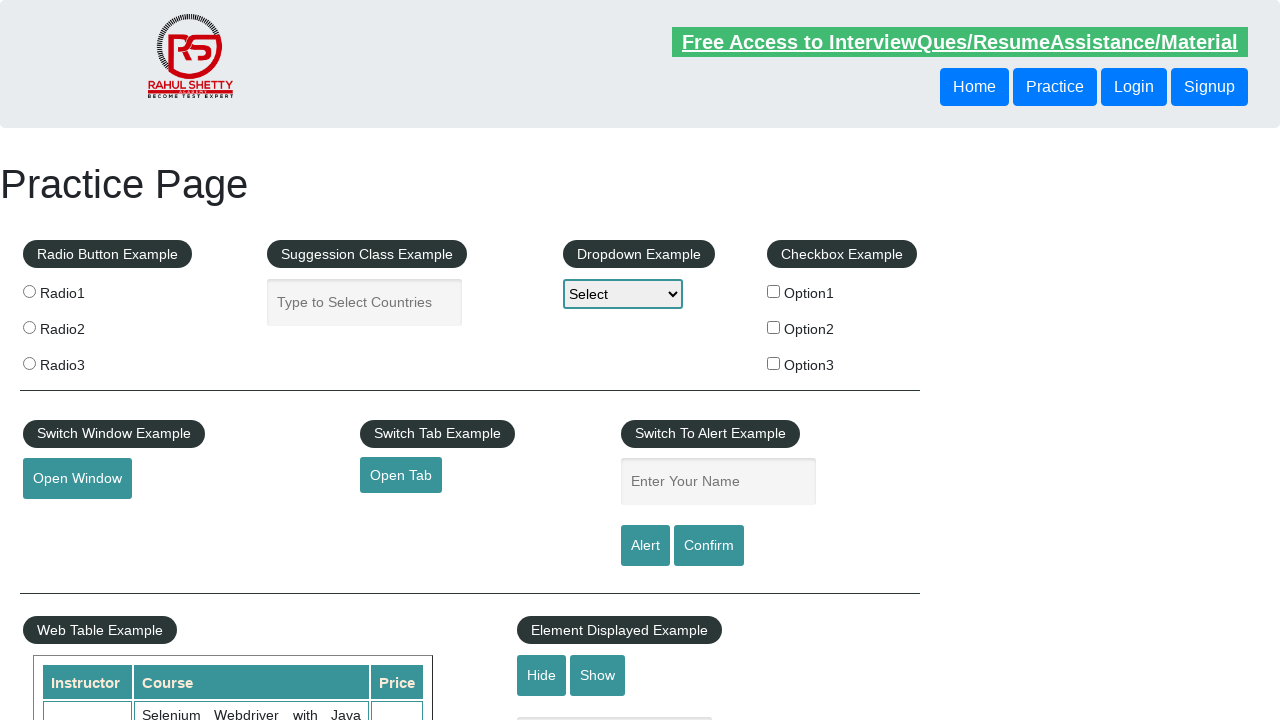

Navigated to AutomationPractice page
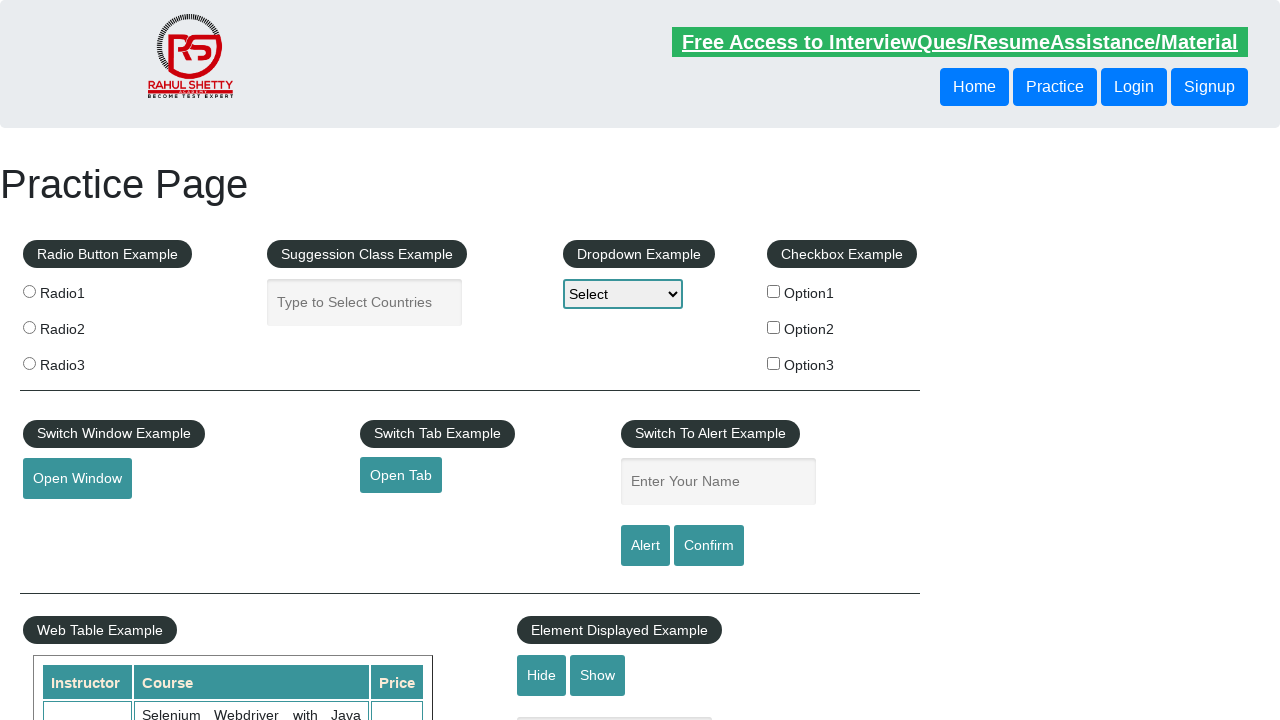

Located iframe with ID 'courses-iframe'
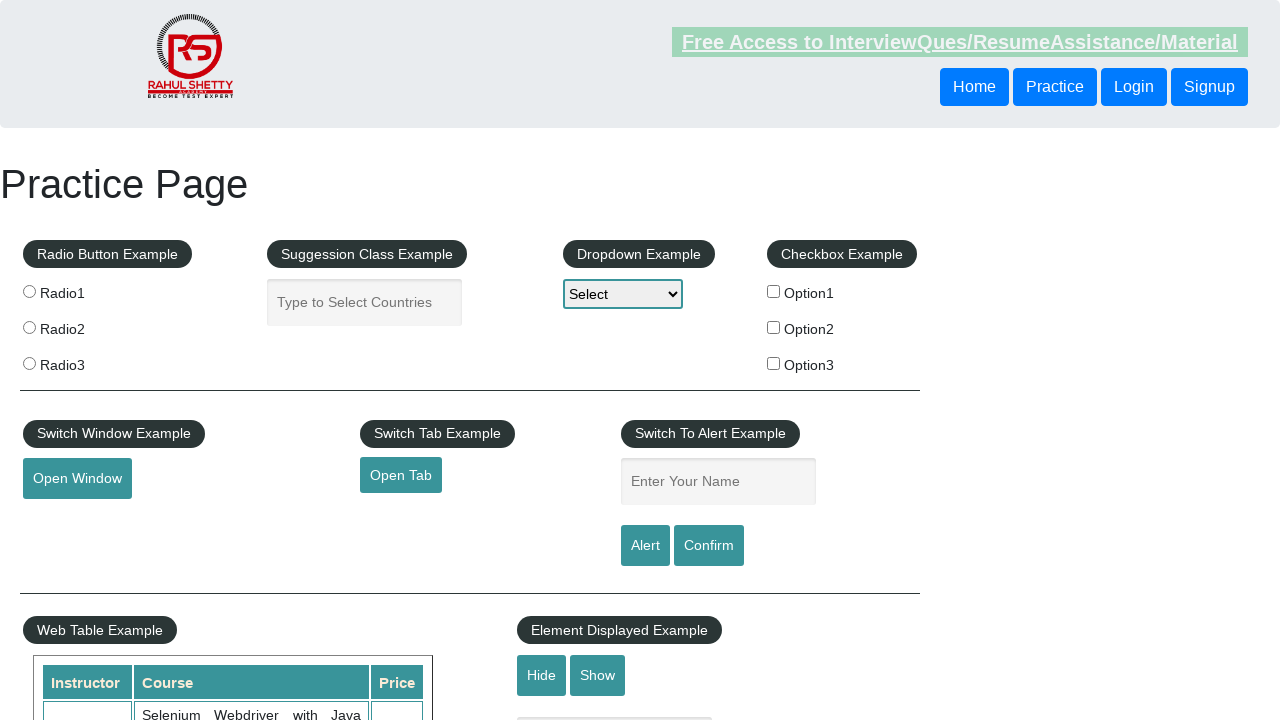

Retrieved text content from element inside iframe: ' contact@rahulshettyacademy.com'
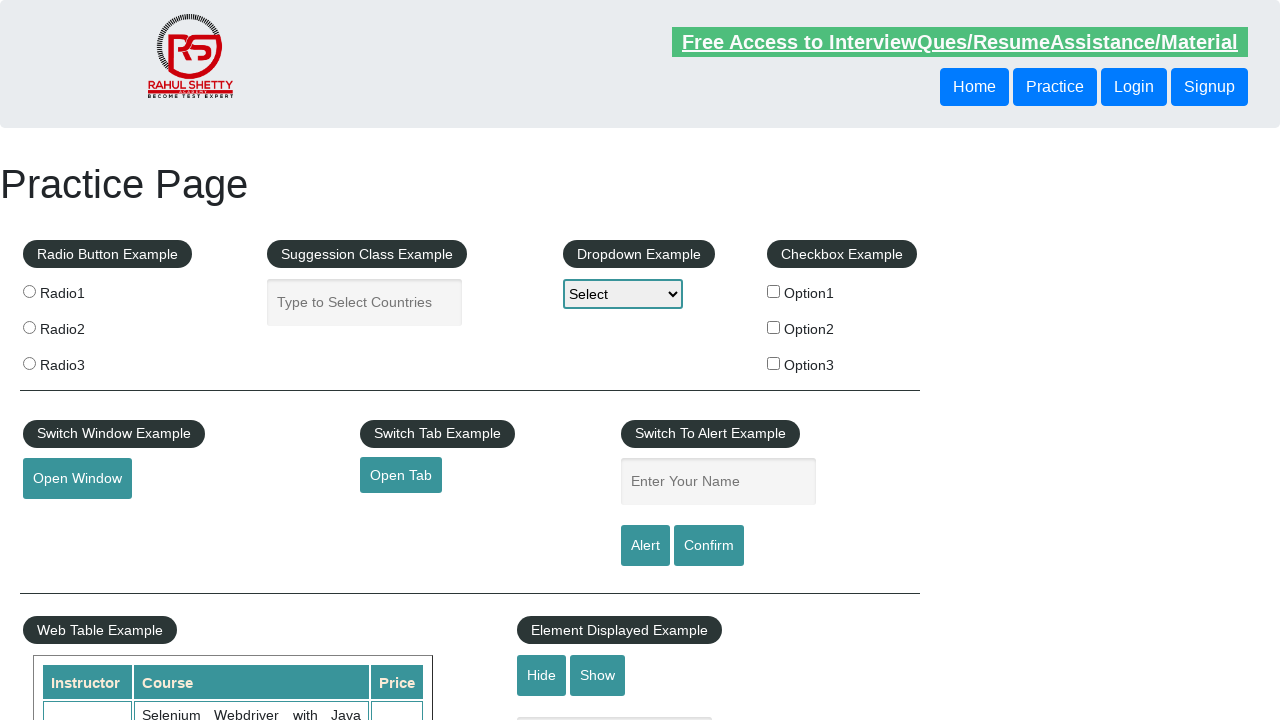

Retrieved text content from main page element '#mousehover': 'Mouse Hover'
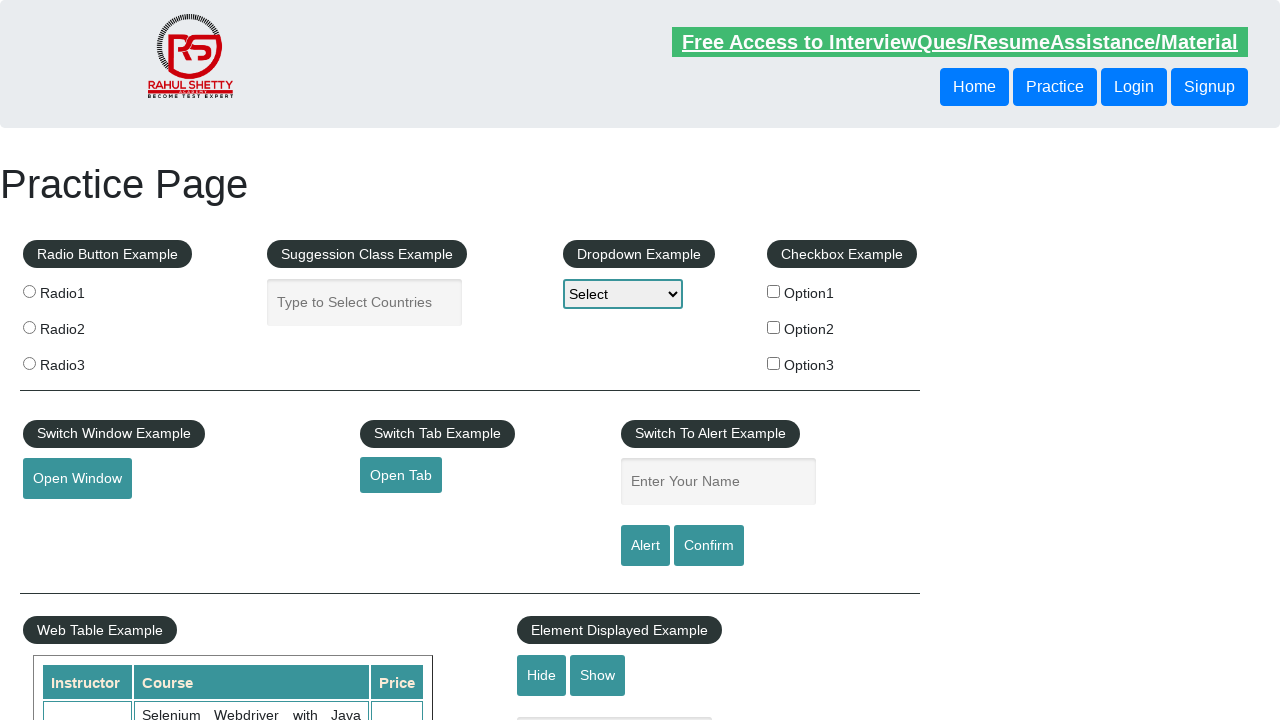

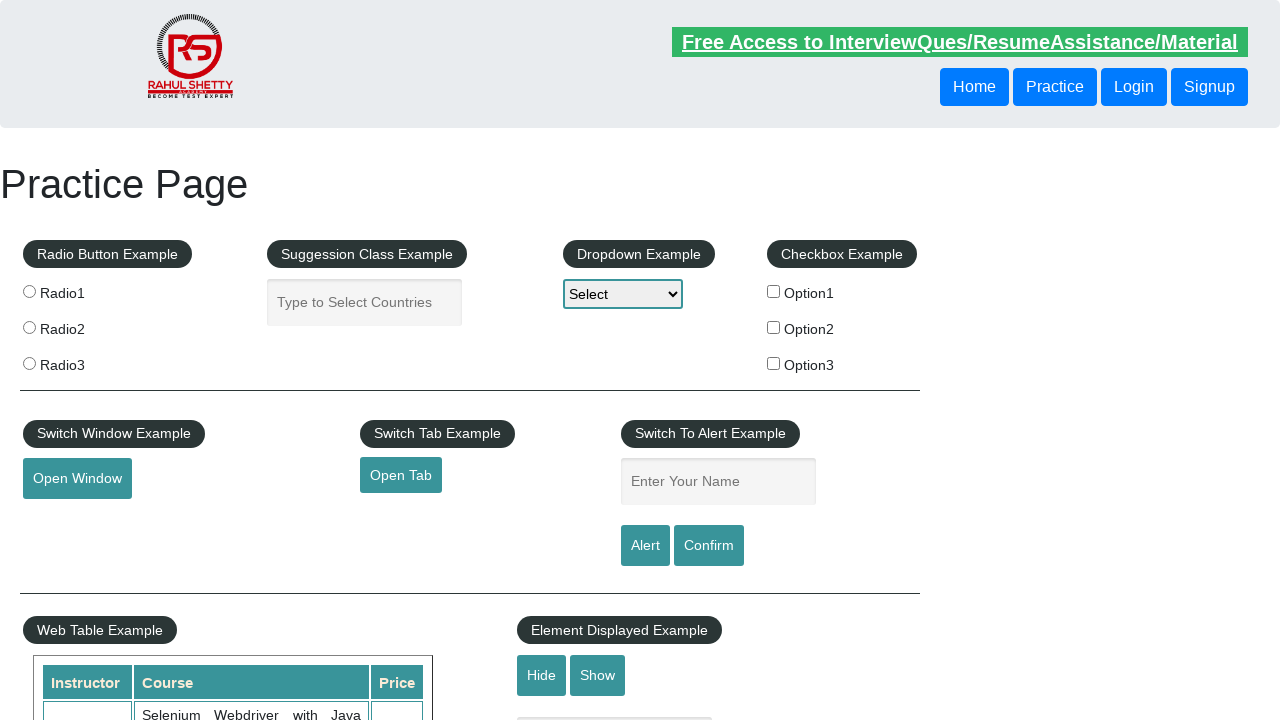